Tests window switching functionality by clicking a link that opens a new window, switching to that new window, and verifying its title is "New Window"

Starting URL: https://the-internet.herokuapp.com/windows

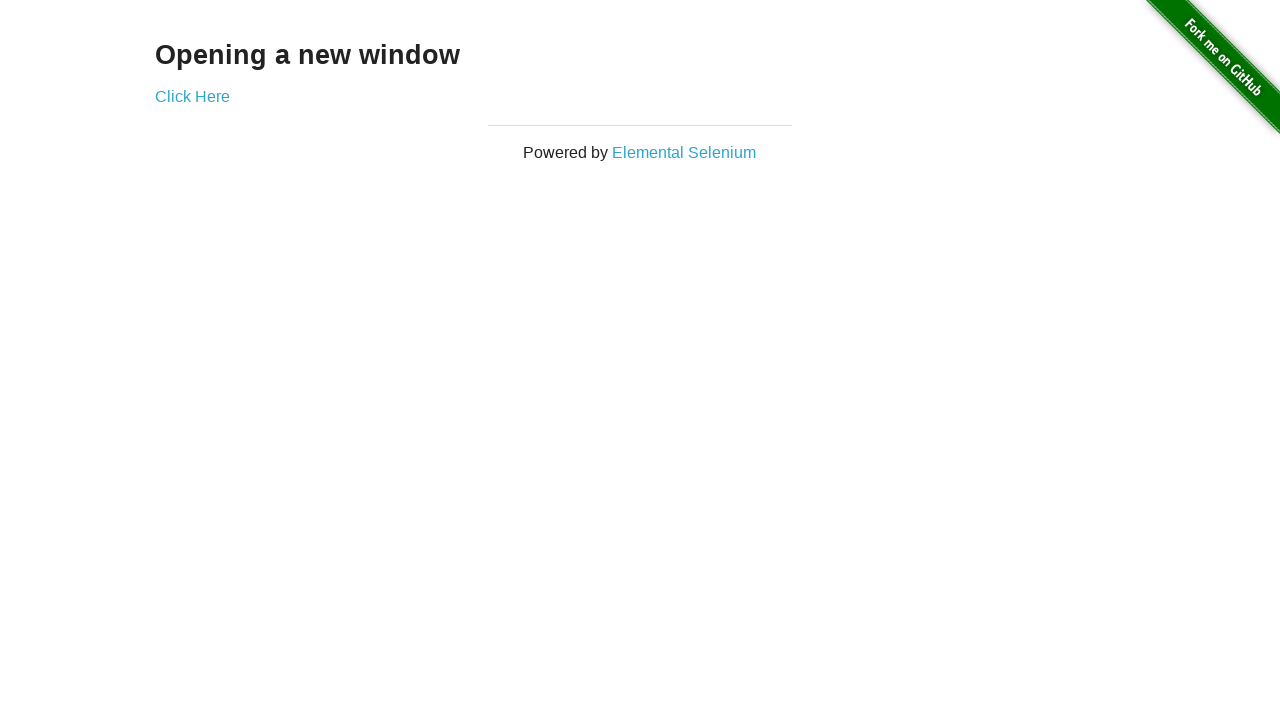

Navigated to the windows test page
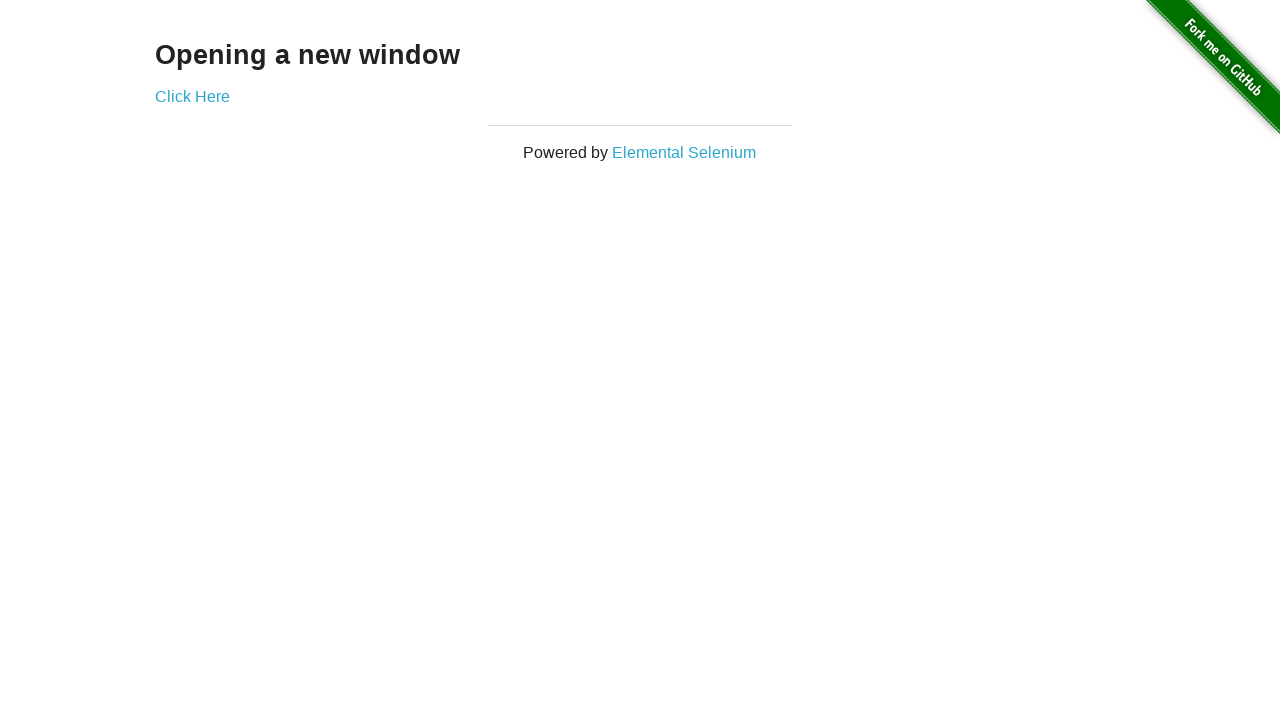

Clicked the 'Click Here' link to open a new window at (192, 96) on xpath=//a[text()='Click Here']
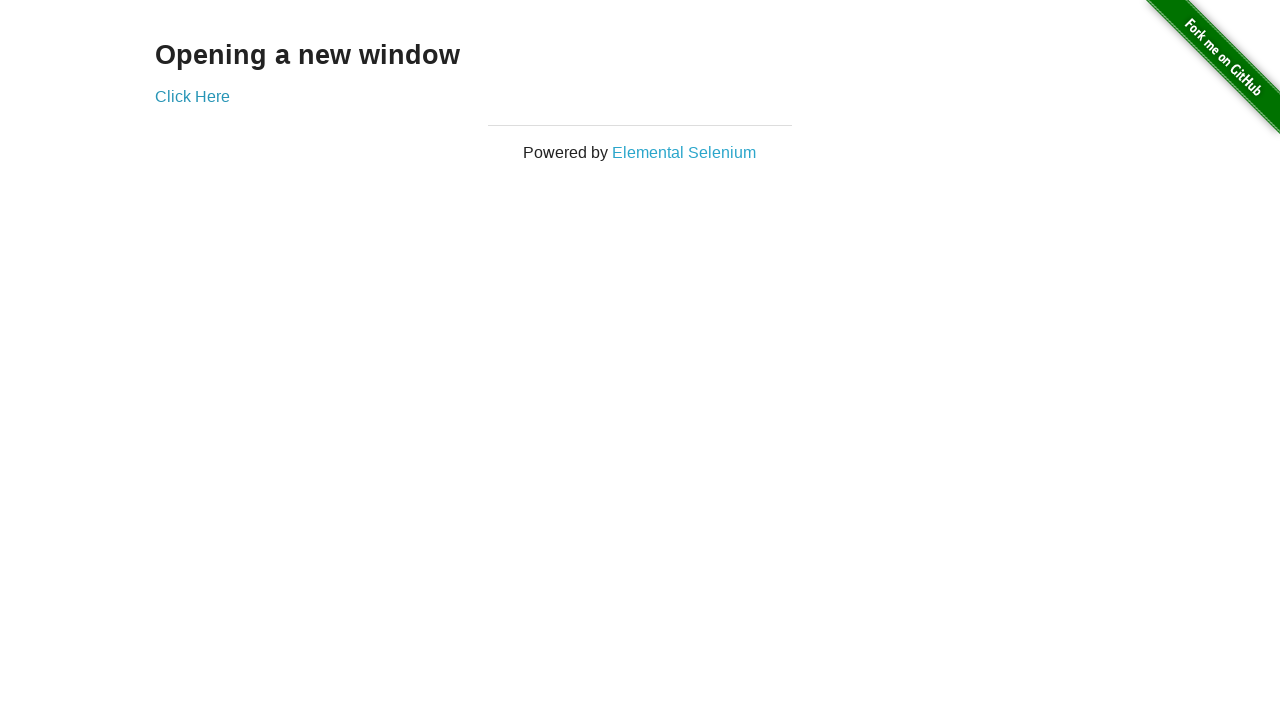

Captured the new window reference
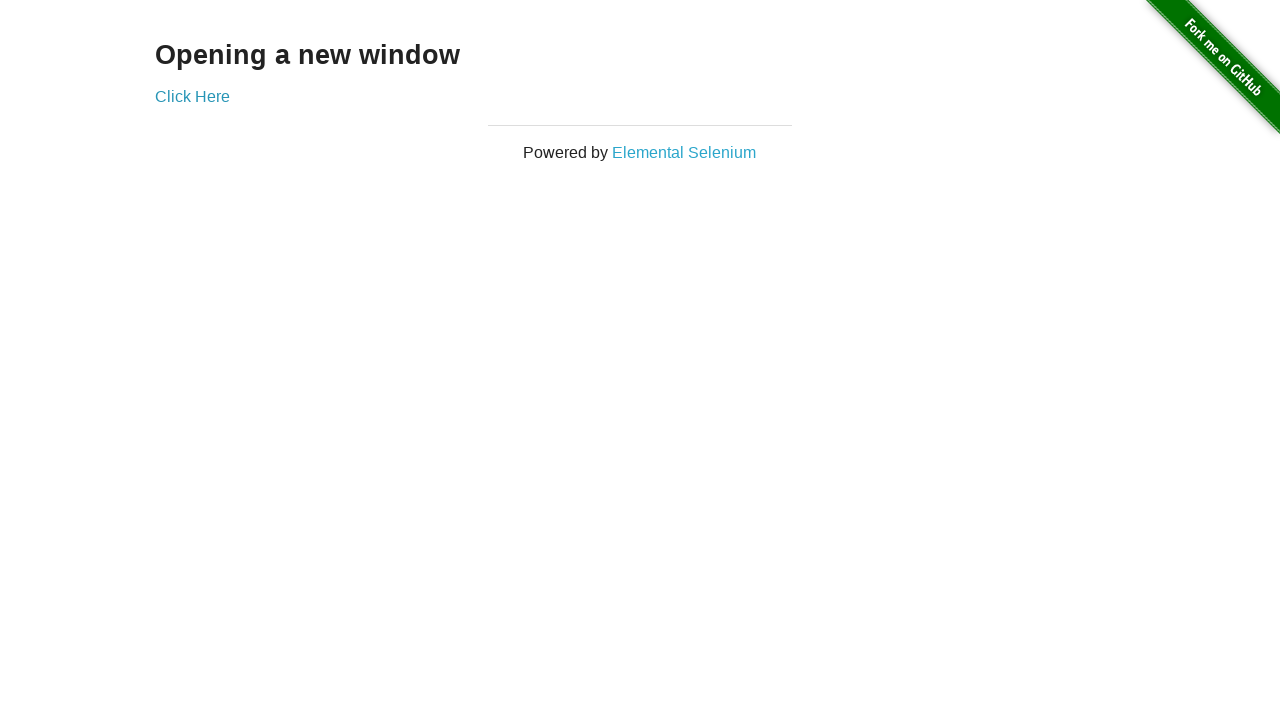

New window fully loaded
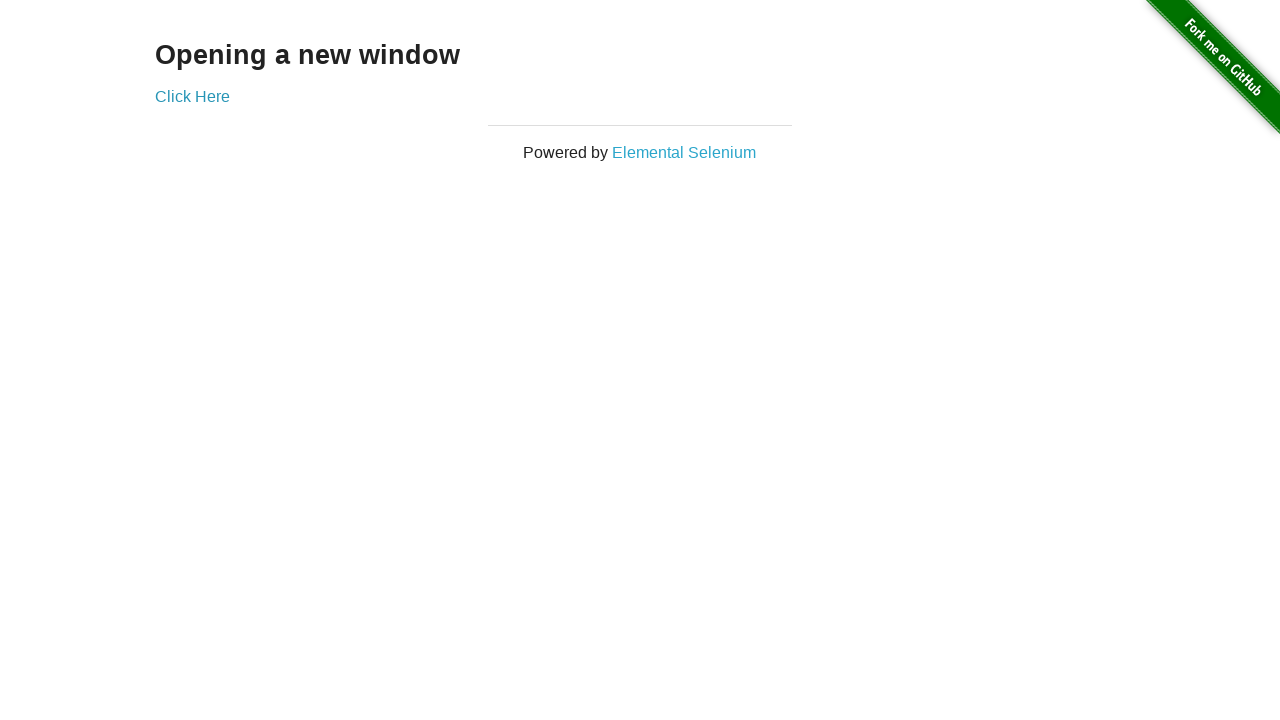

Verified new window title is 'New Window'
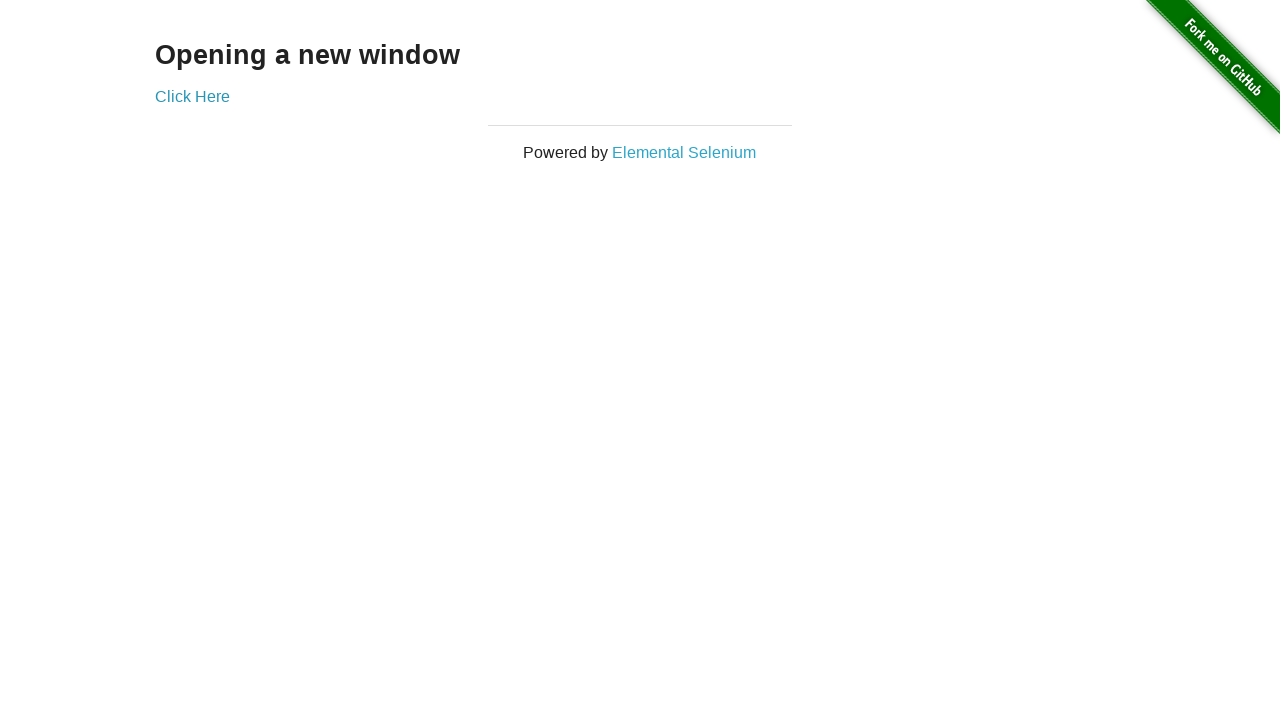

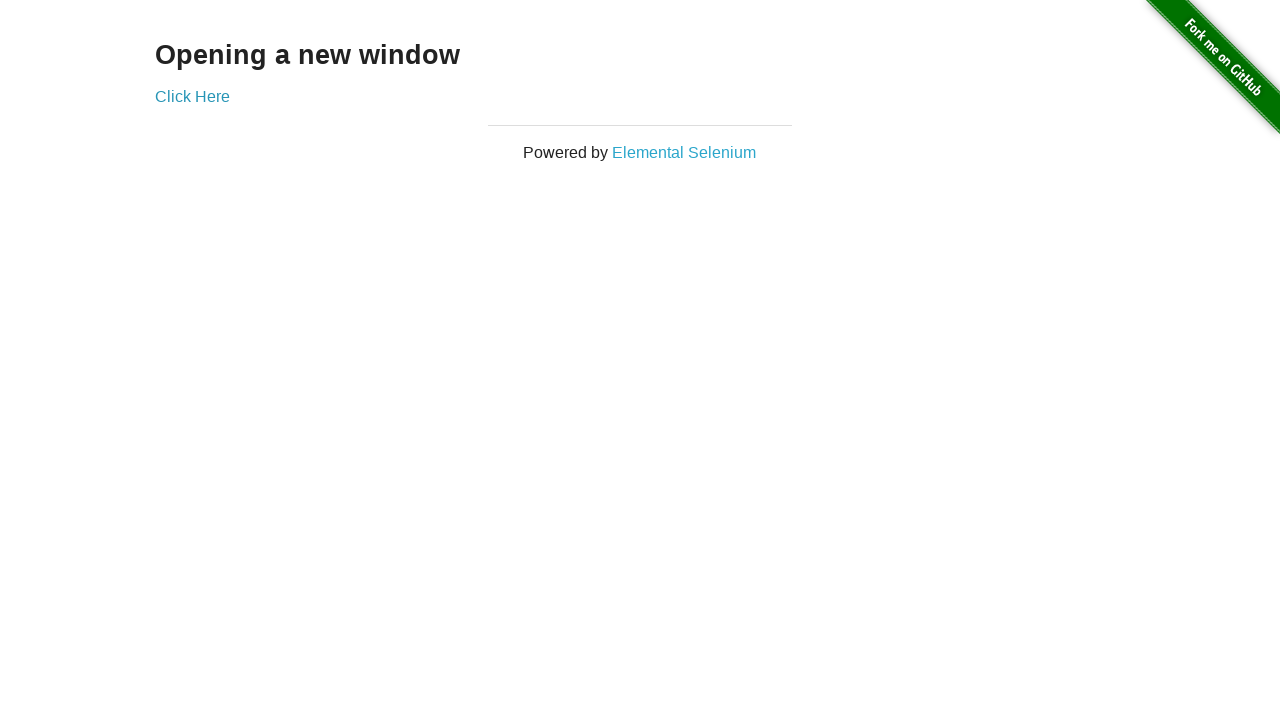